Tests JavaScript alert handling including simple alerts, confirmation dialogs, and prompt dialogs by clicking trigger buttons and interacting with each alert type (accepting, dismissing, and entering text).

Starting URL: https://the-internet.herokuapp.com/javascript_alerts

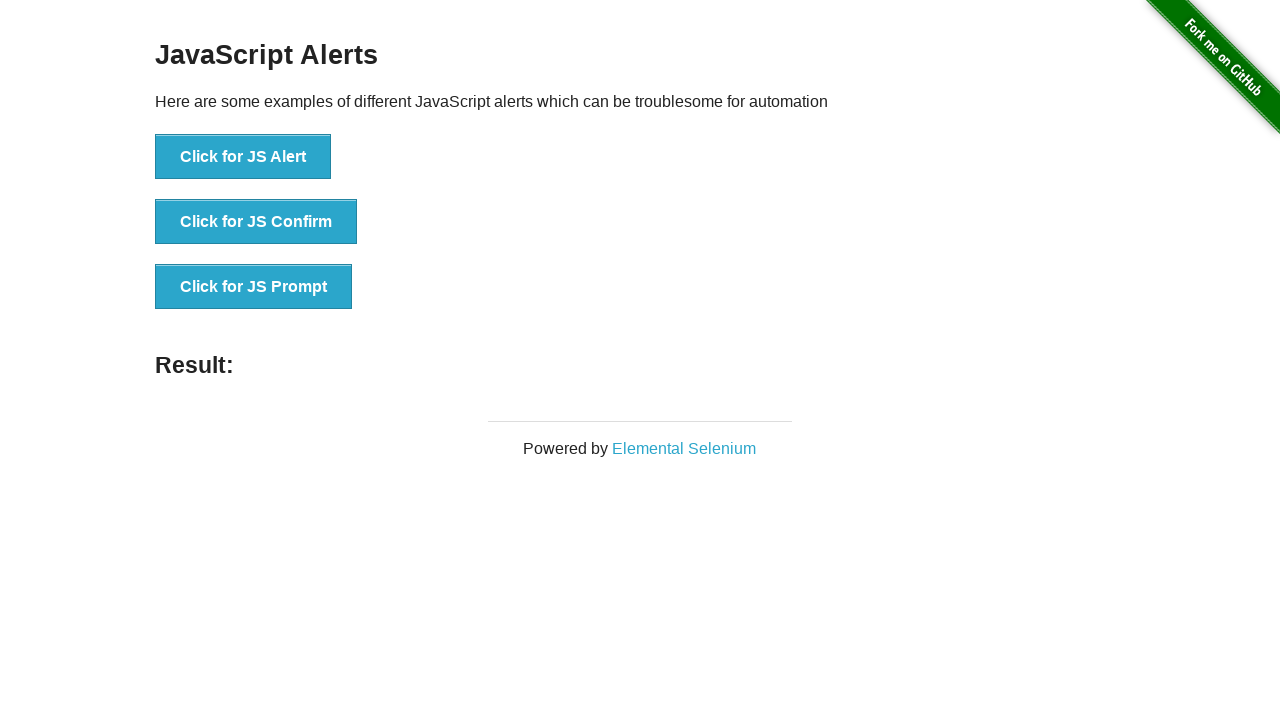

Clicked button to trigger simple JS Alert at (243, 157) on xpath=//button[contains(text(),'Click for JS Alert')]
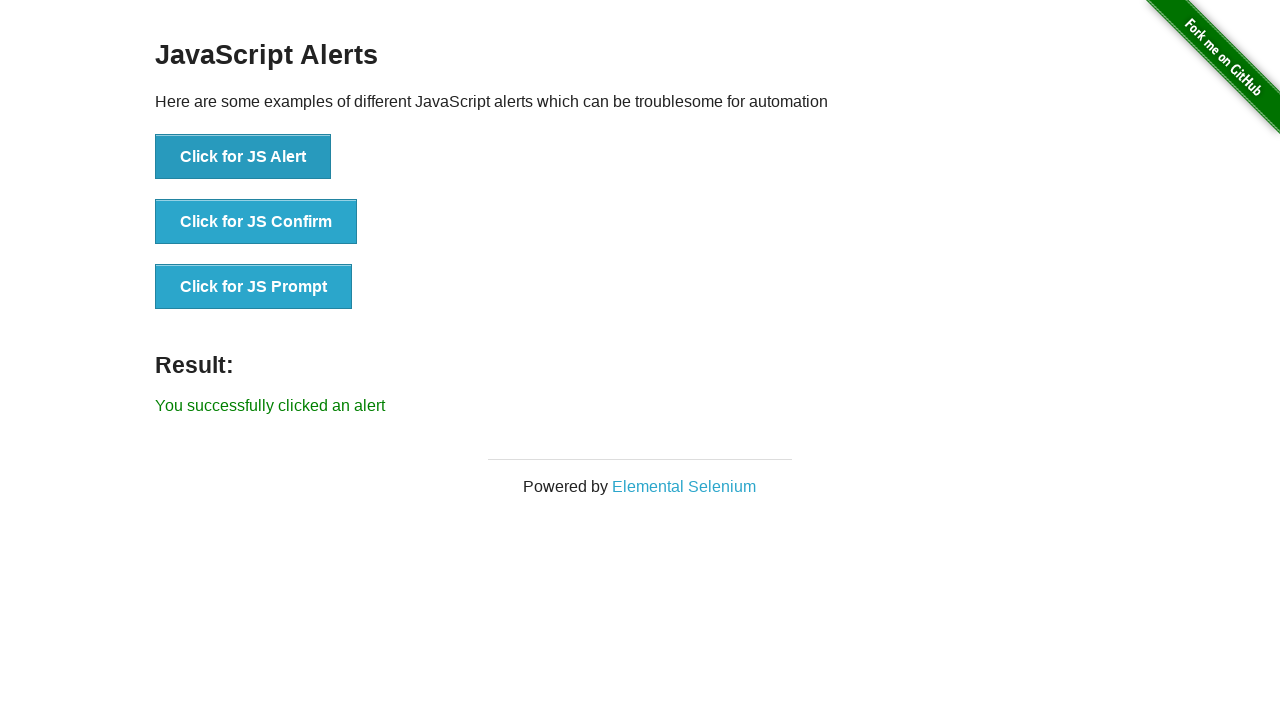

Clicked JS Alert button and accepted alert dialog at (243, 157) on xpath=//button[contains(text(),'Click for JS Alert')]
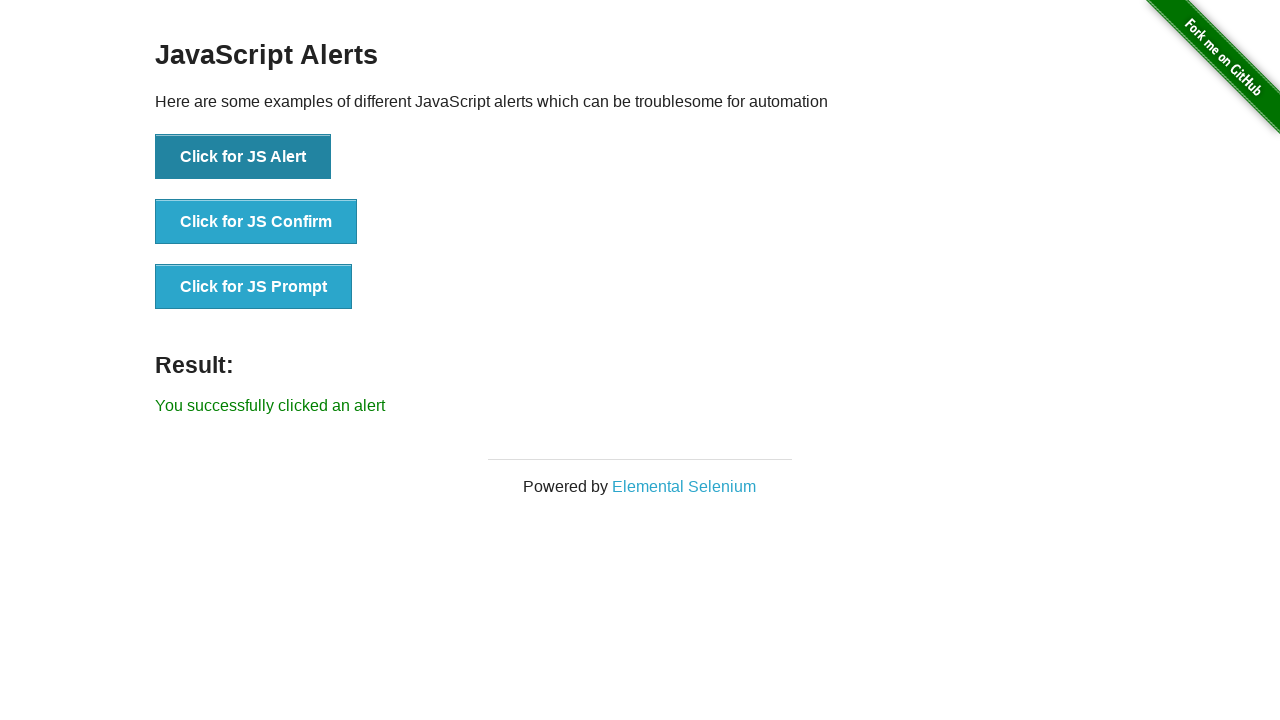

Waited for result to update after accepting alert
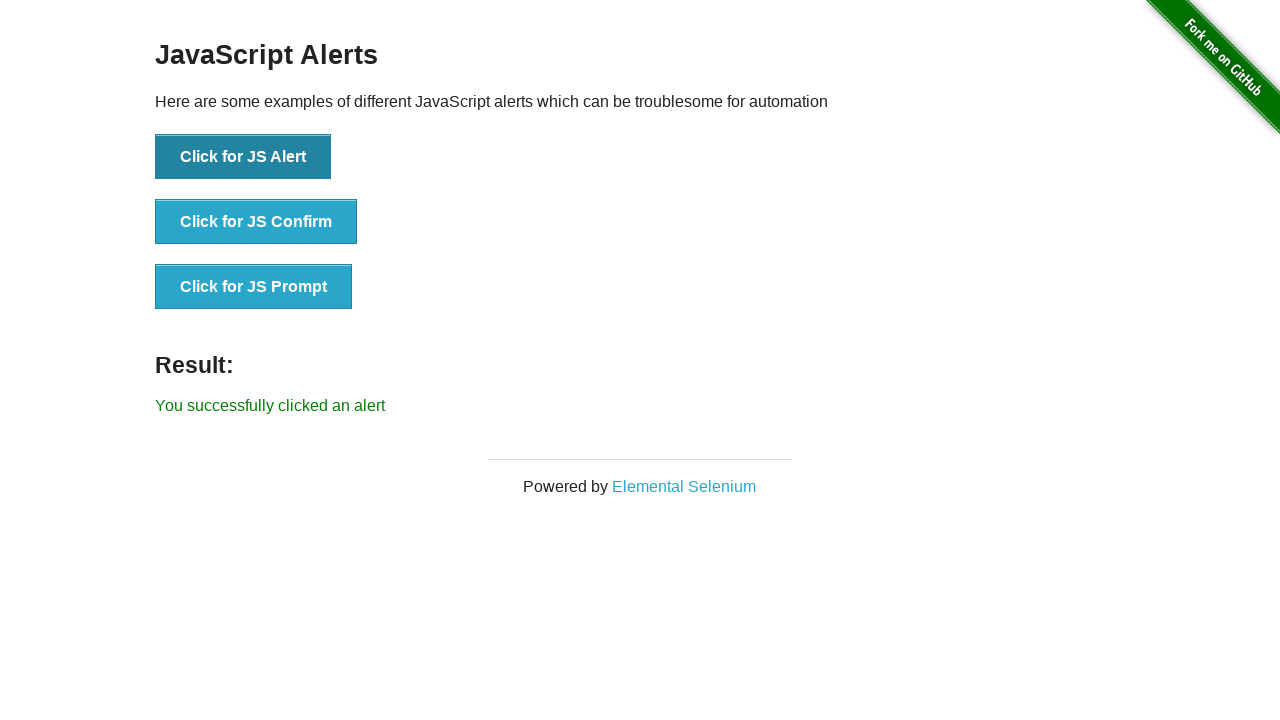

Clicked JS Confirm button and accepted confirmation dialog at (256, 222) on xpath=//button[contains(text(),'Click for JS Confirm')]
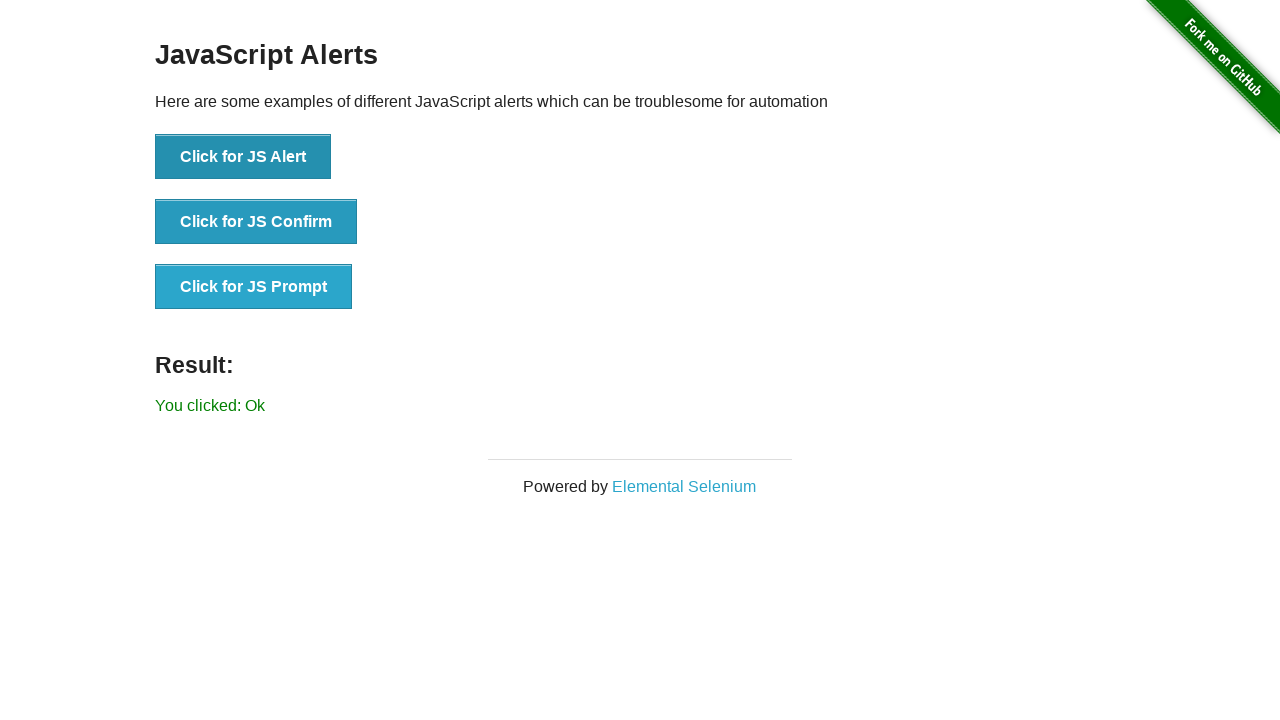

Waited for result to update after accepting confirm dialog
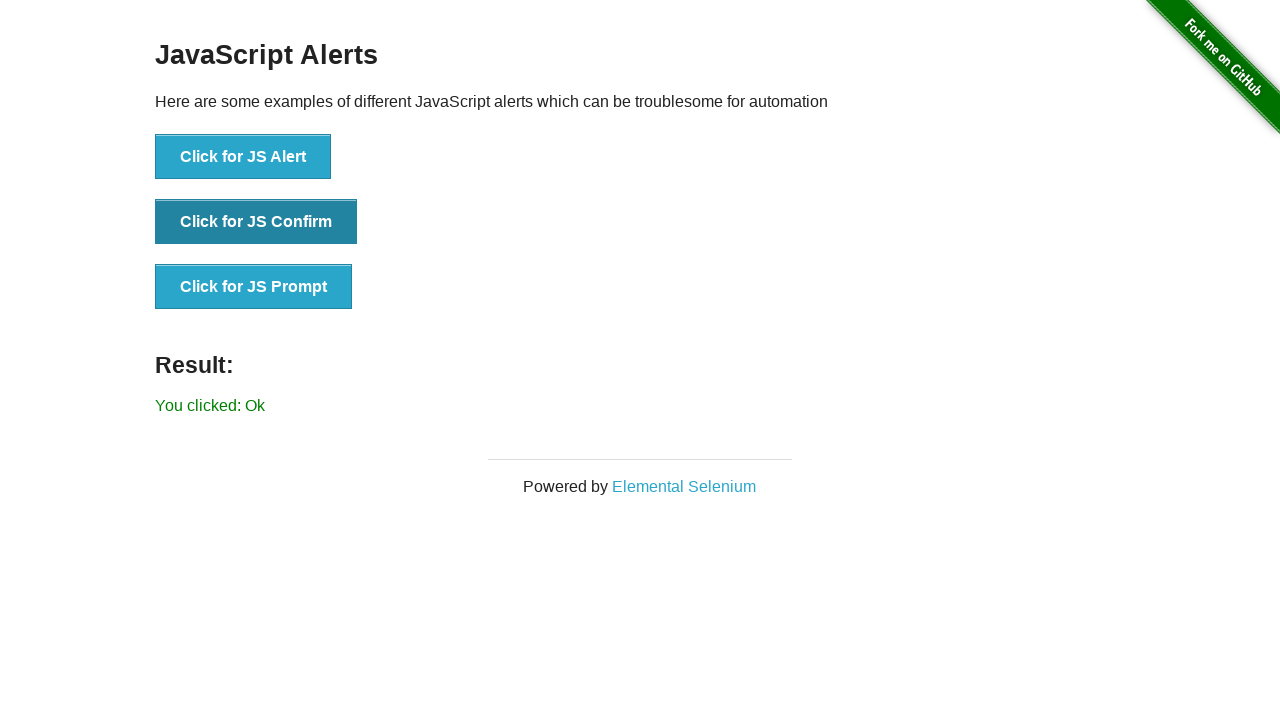

Clicked JS Prompt button, entered 'welcome' in prompt, and accepted at (254, 287) on xpath=//button[contains(text(),'Click for JS Prompt')]
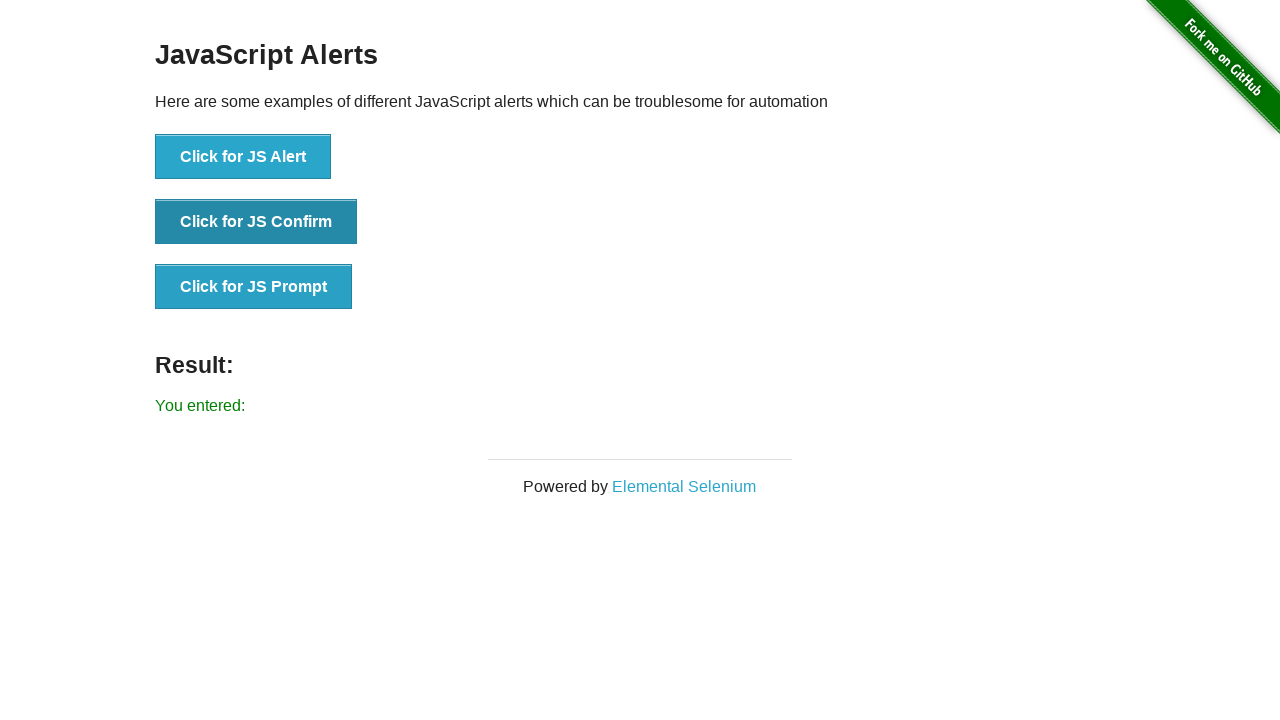

Result element loaded after prompt dialog interaction
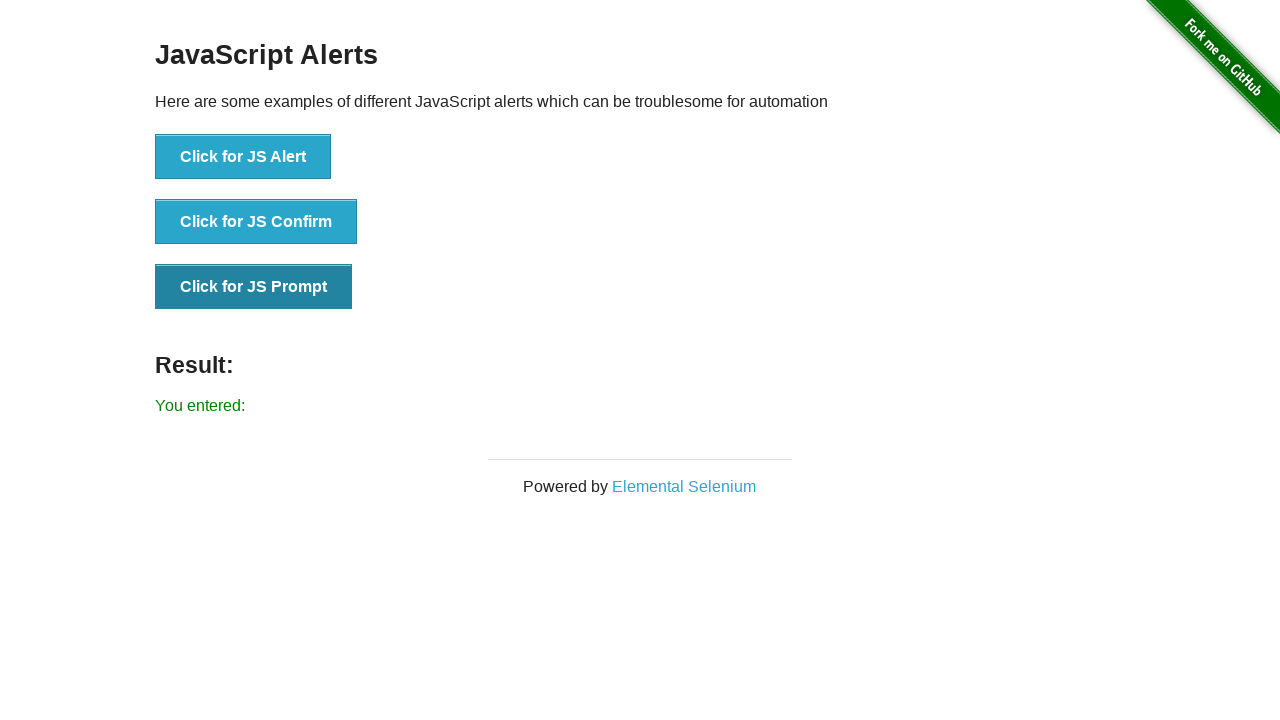

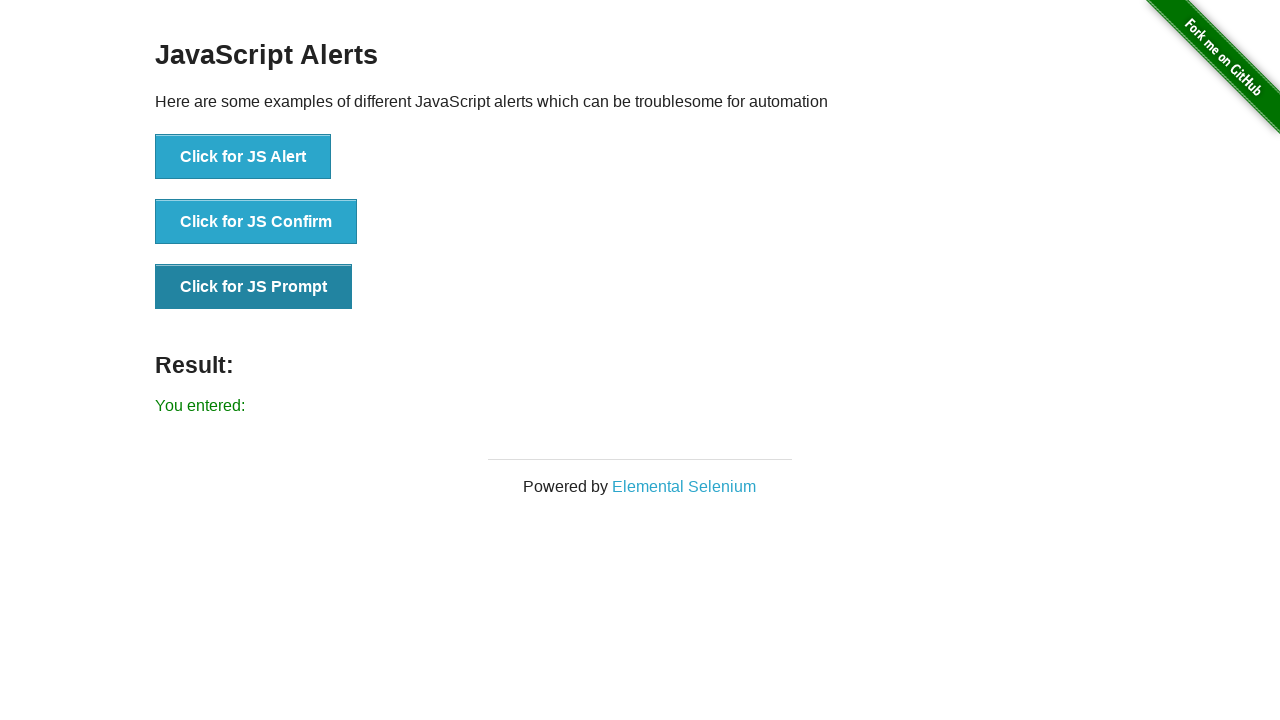